Tests sorting the Due column in descending order by clicking the column header twice and verifying the values are sorted correctly.

Starting URL: http://the-internet.herokuapp.com/tables

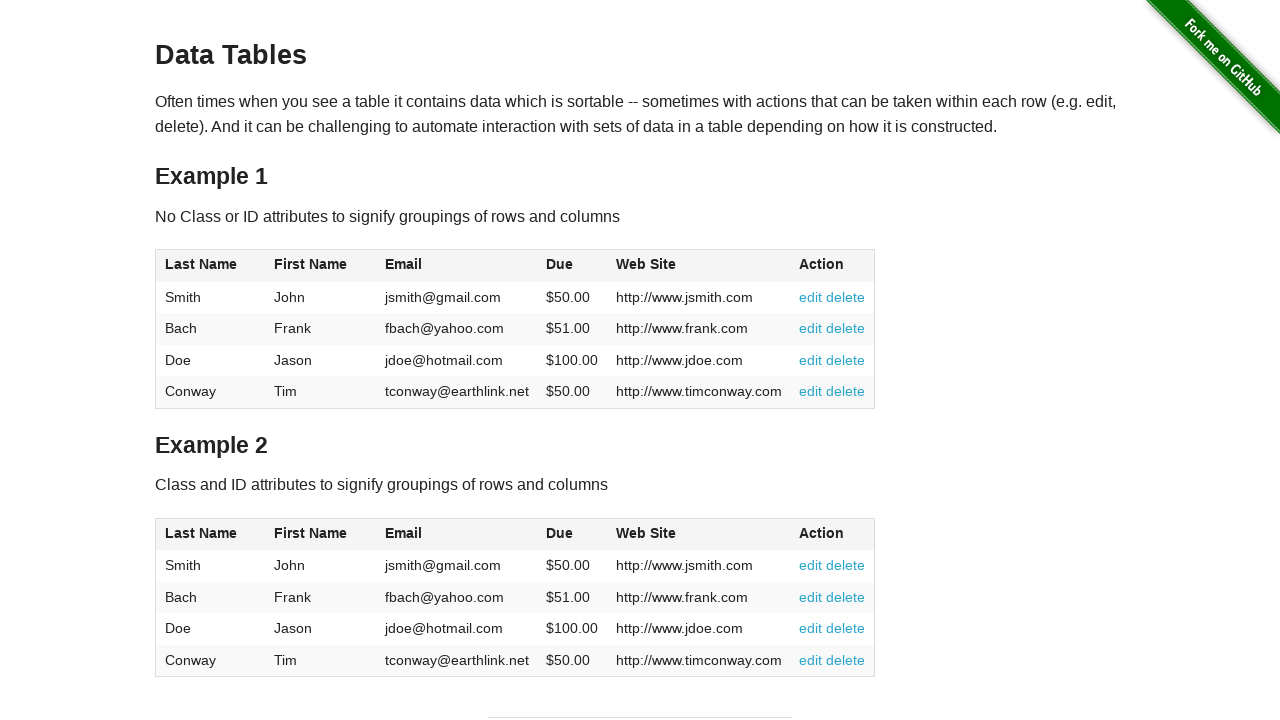

Clicked Due column header (4th column) first time for ascending sort at (572, 266) on #table1 thead tr th:nth-child(4)
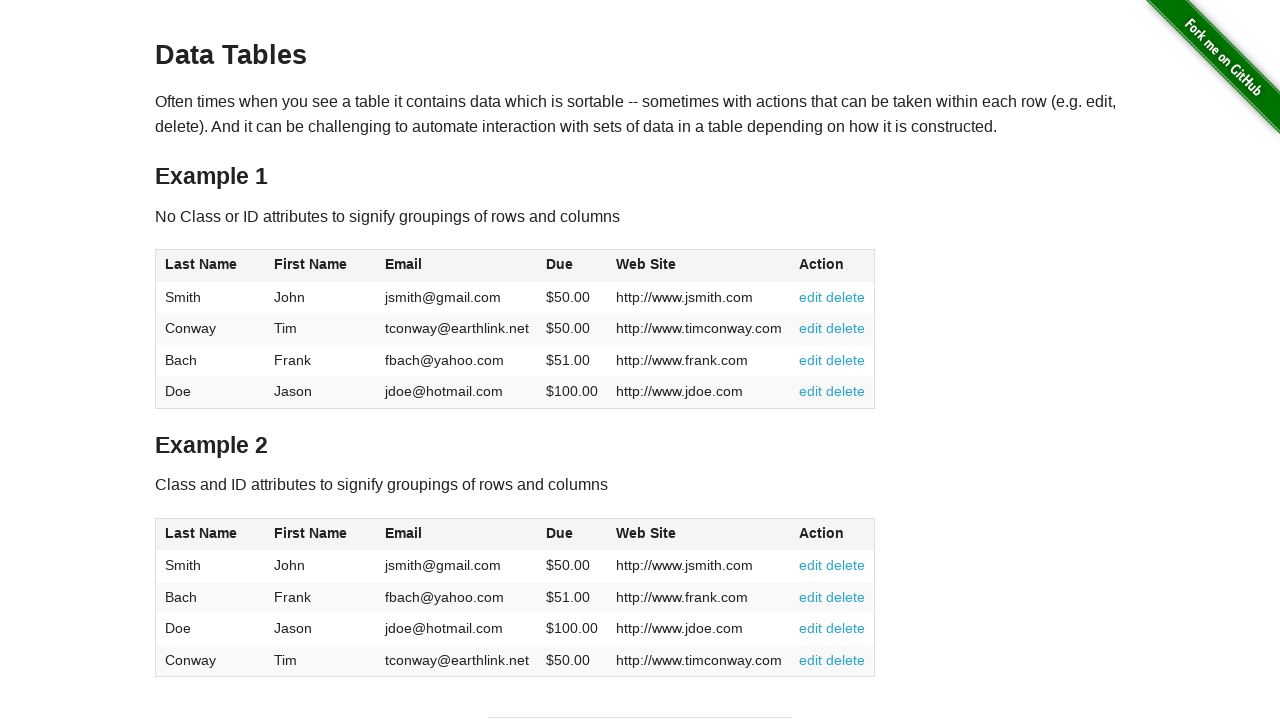

Clicked Due column header second time for descending sort at (572, 266) on #table1 thead tr th:nth-child(4)
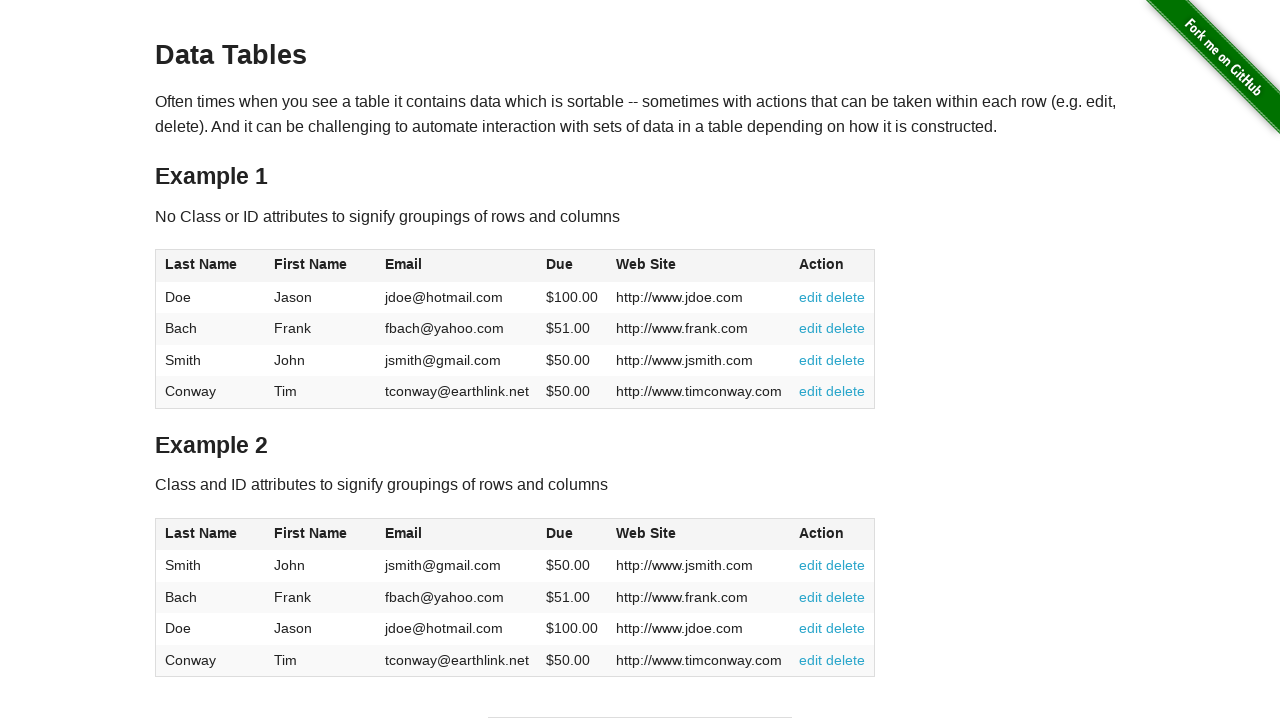

Waited for Due column values to load
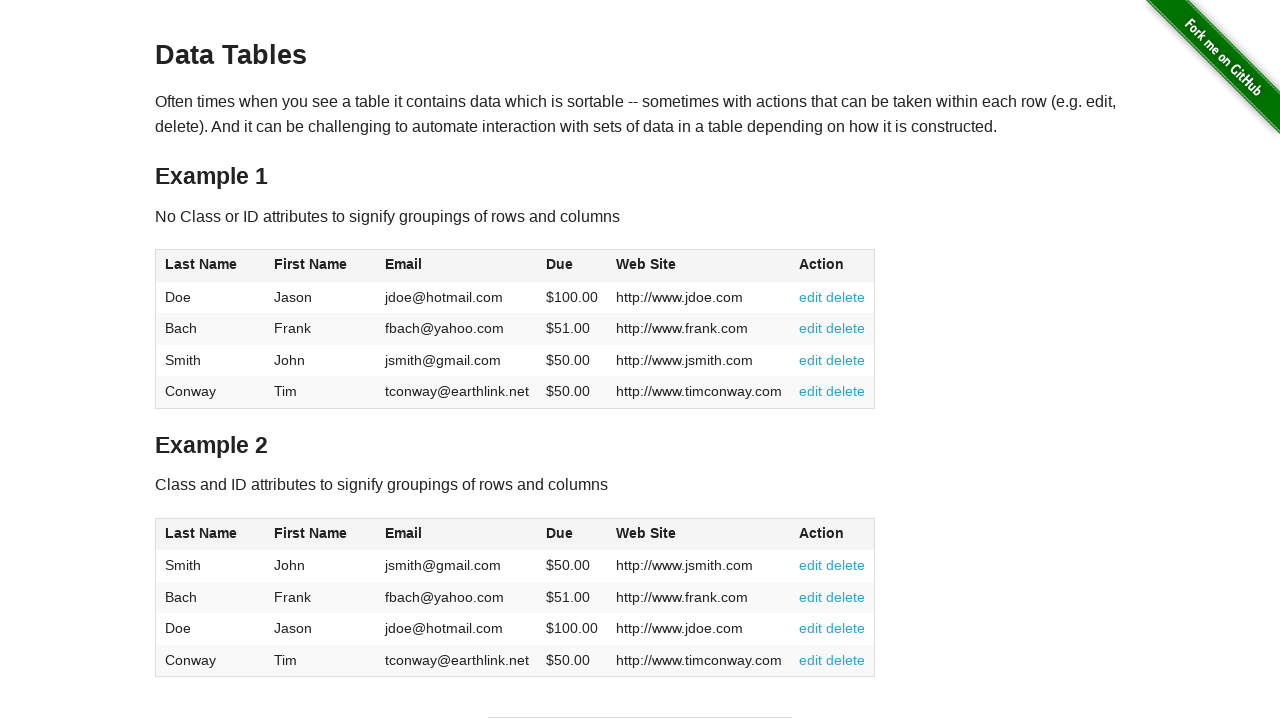

Retrieved all Due column elements from table
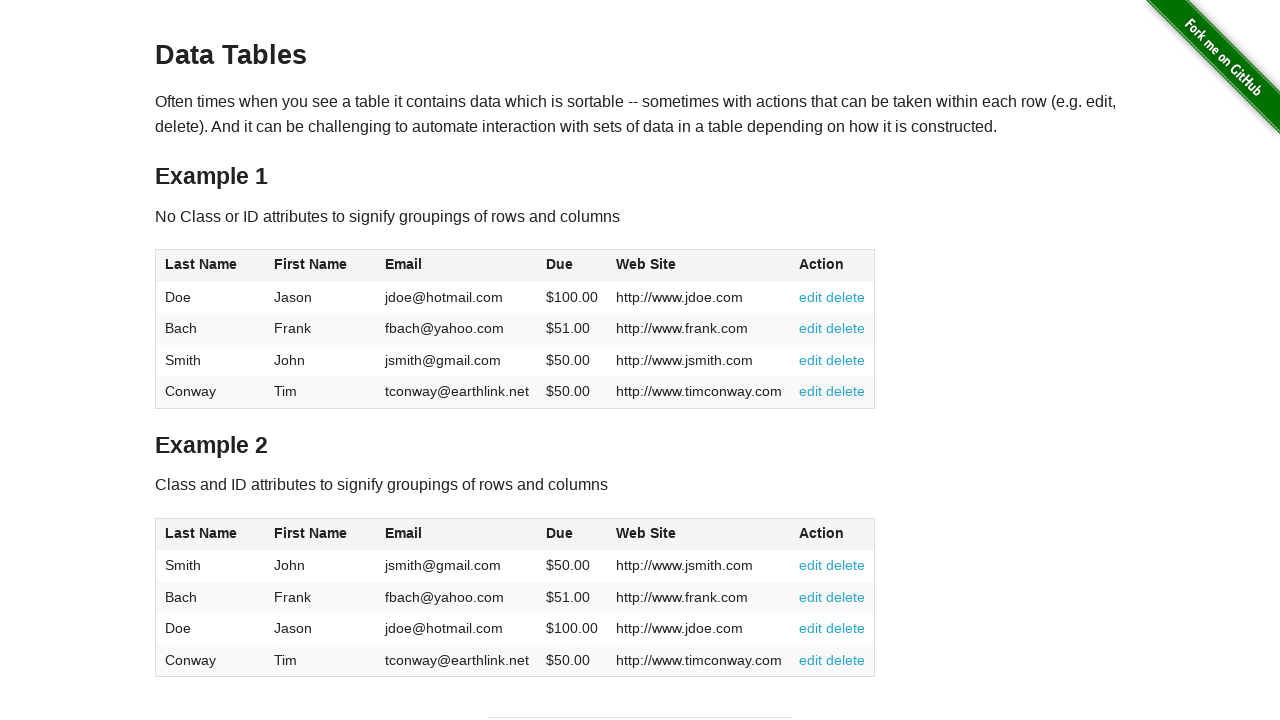

Extracted Due values from elements: [100.0, 51.0, 50.0, 50.0]
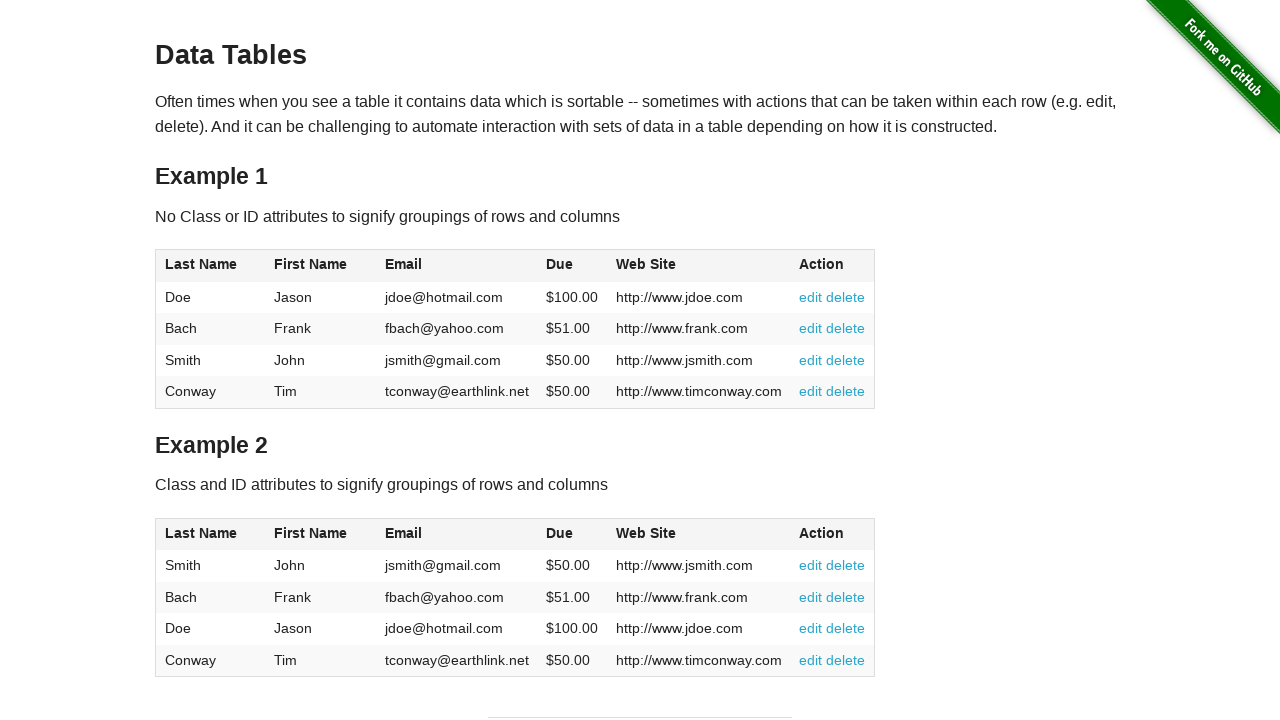

Verified Due column is sorted in descending order
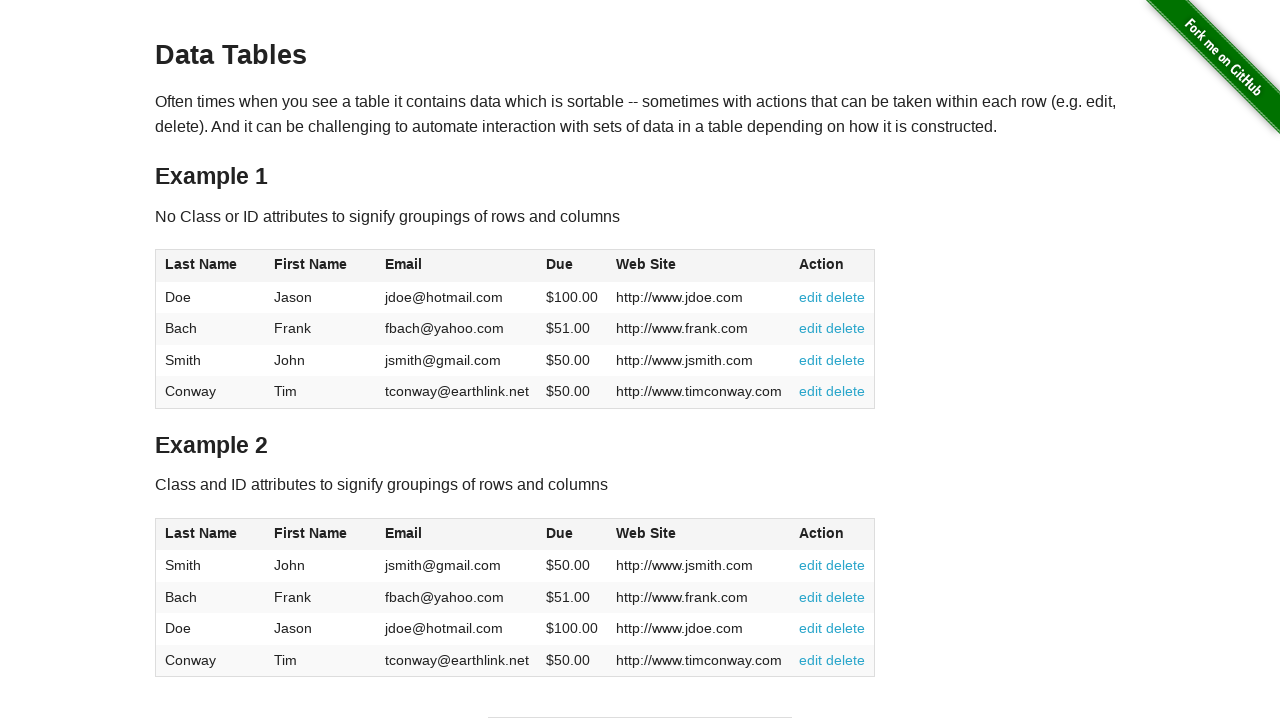

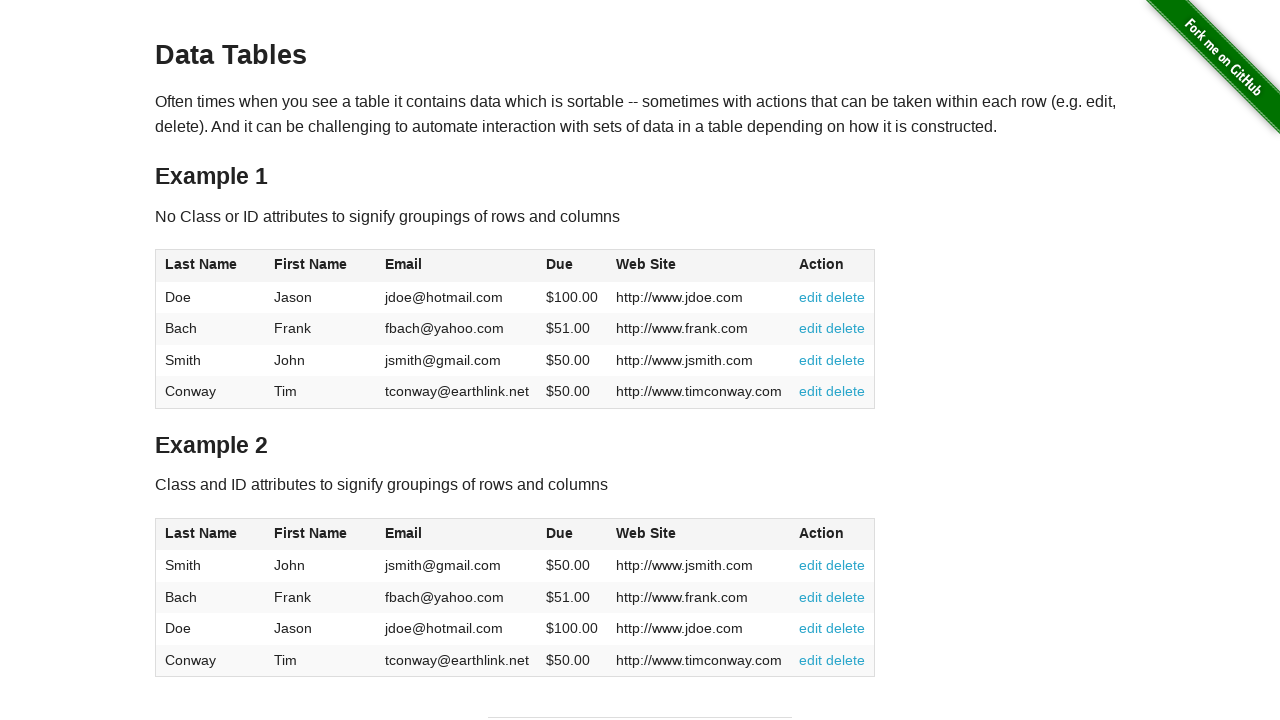